Tests various UI form controls including dropdown selection, radio button clicks, and checkbox check/uncheck operations on a practice login page

Starting URL: https://rahulshettyacademy.com/loginpagePractise/

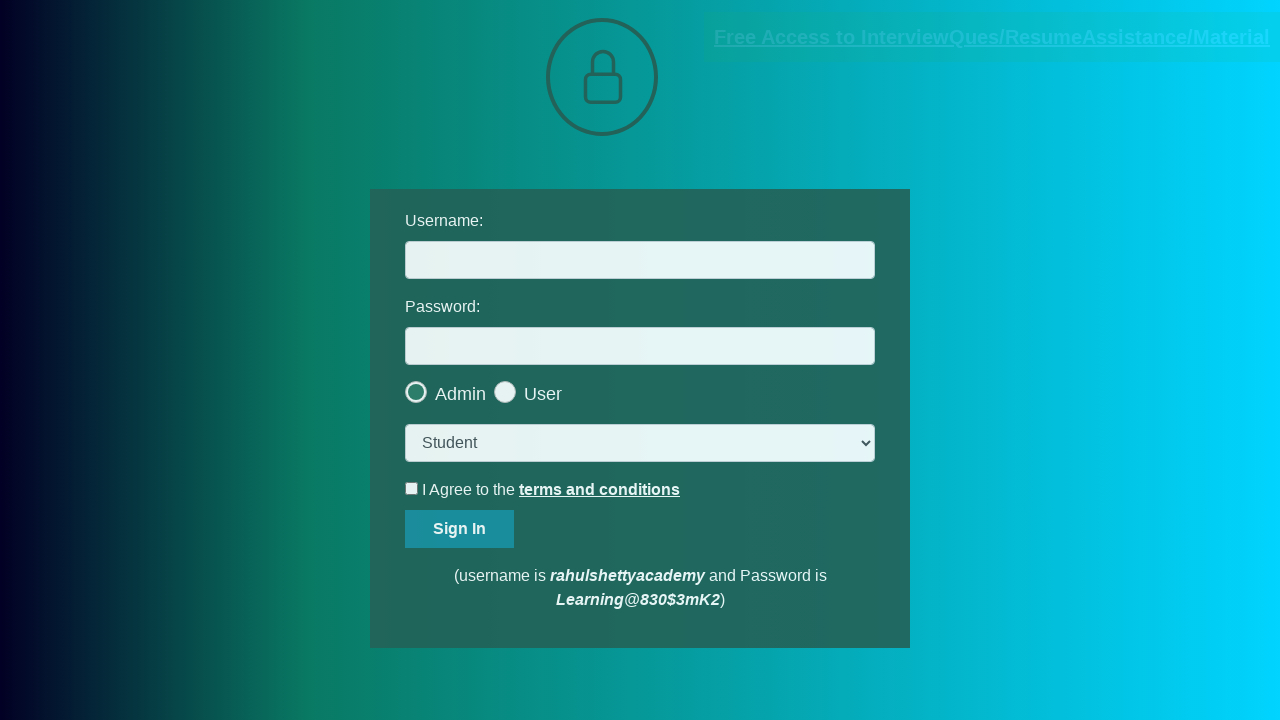

Selected 'consult' option from dropdown on select.form-control
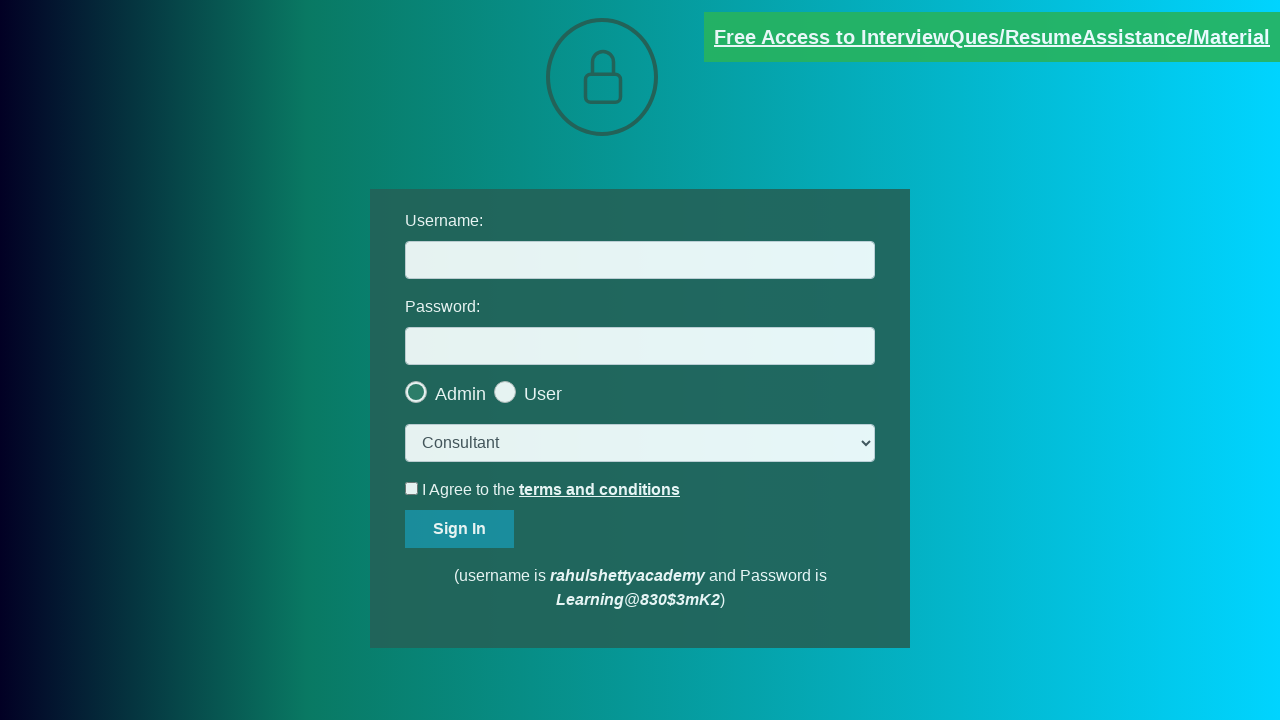

Clicked the last radio button option at (543, 394) on .radiotextsty >> nth=-1
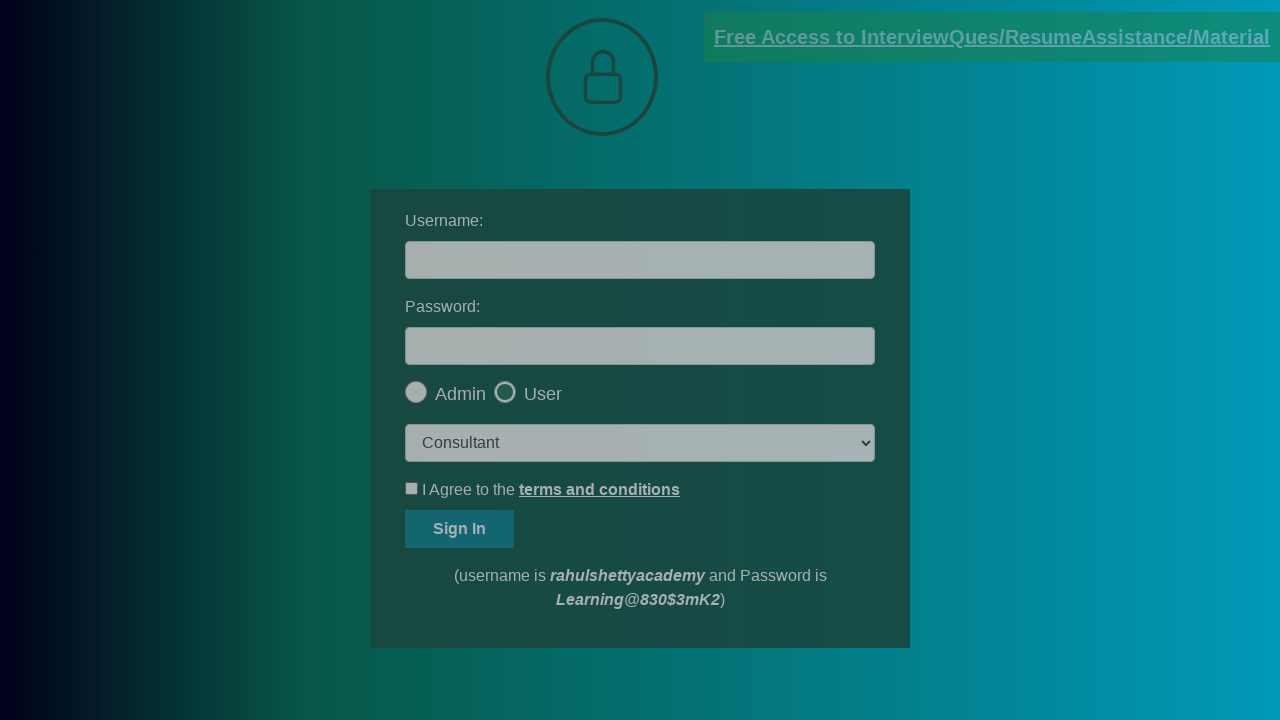

Clicked OK button on modal at (698, 144) on #okayBtn
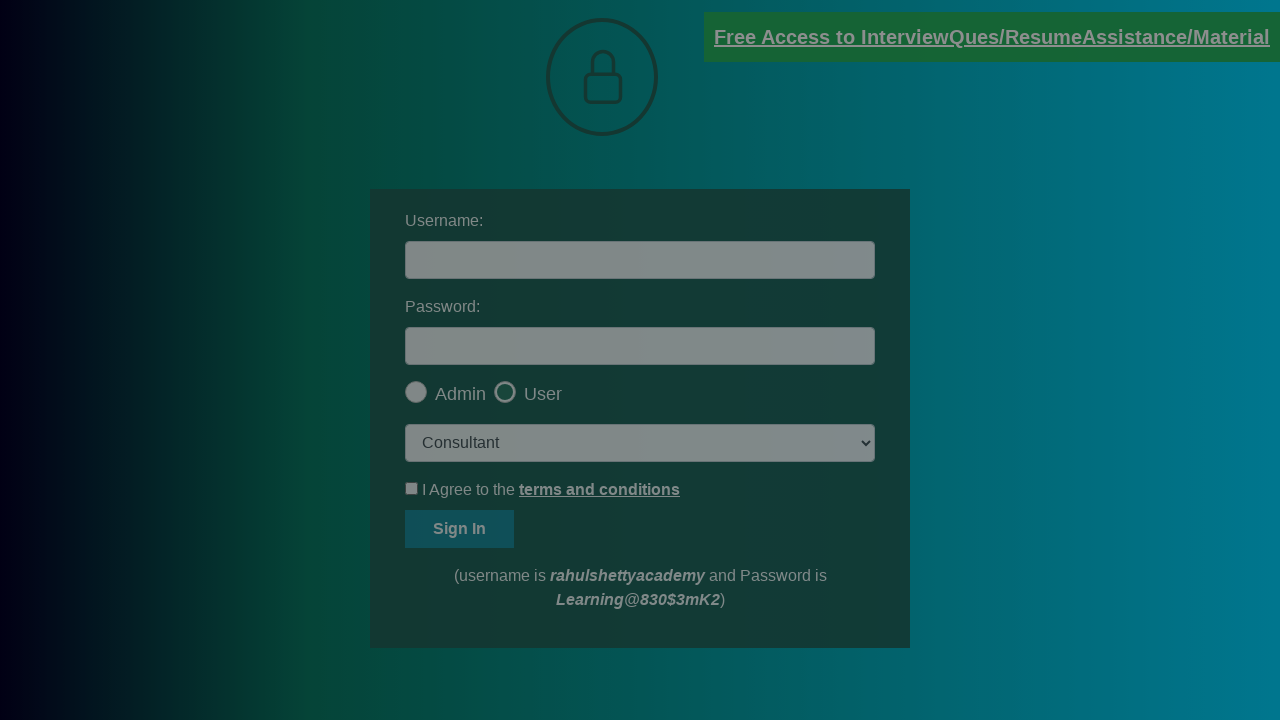

Verified last radio button is checked
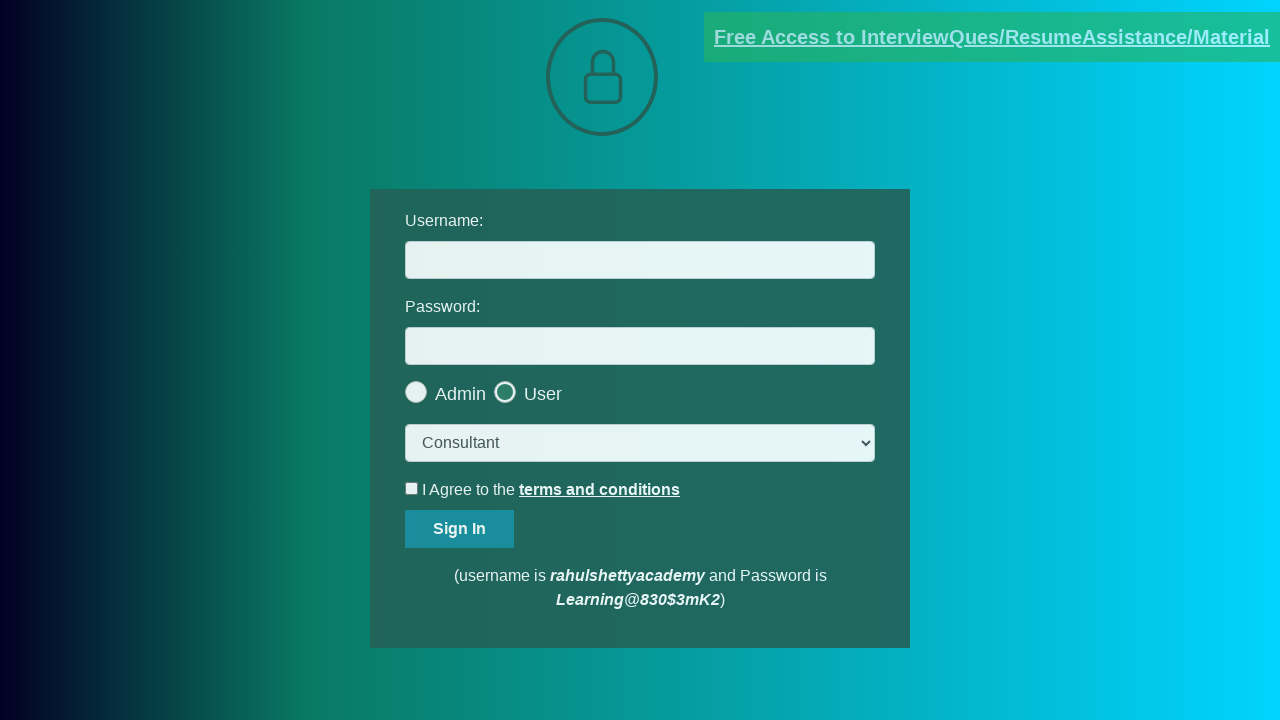

Clicked terms checkbox to check it at (412, 488) on #terms
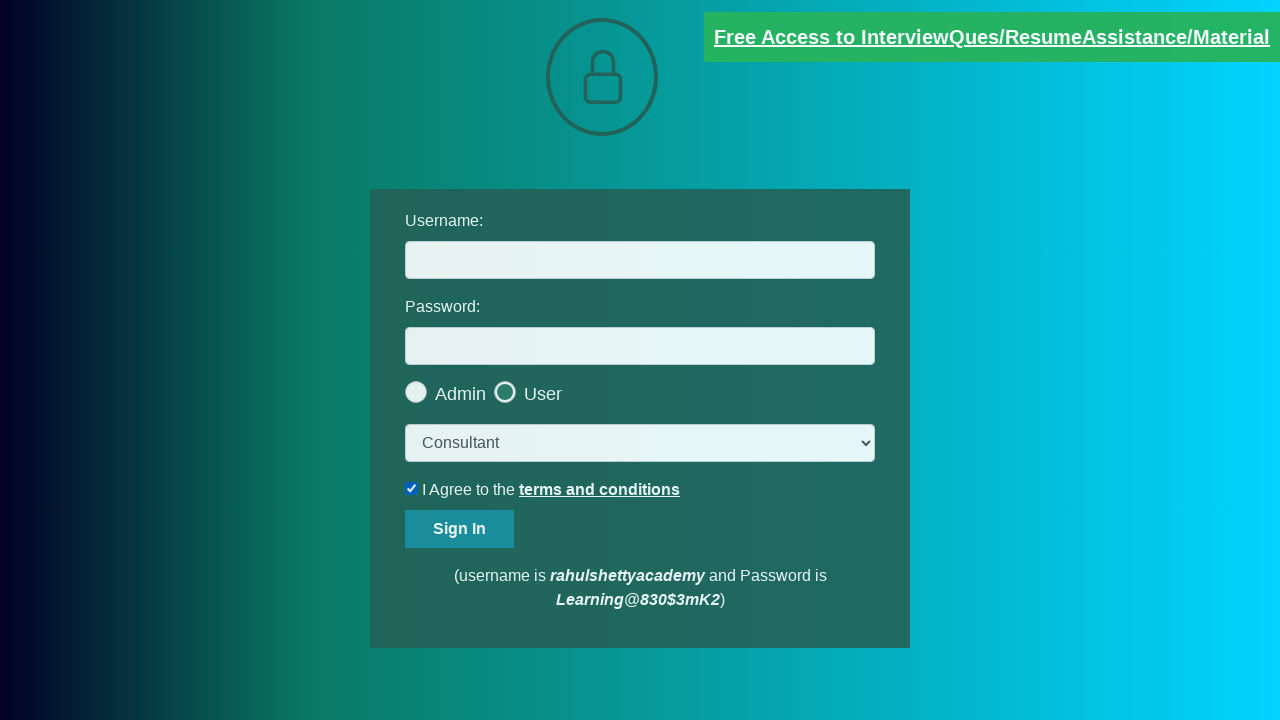

Verified terms checkbox is checked
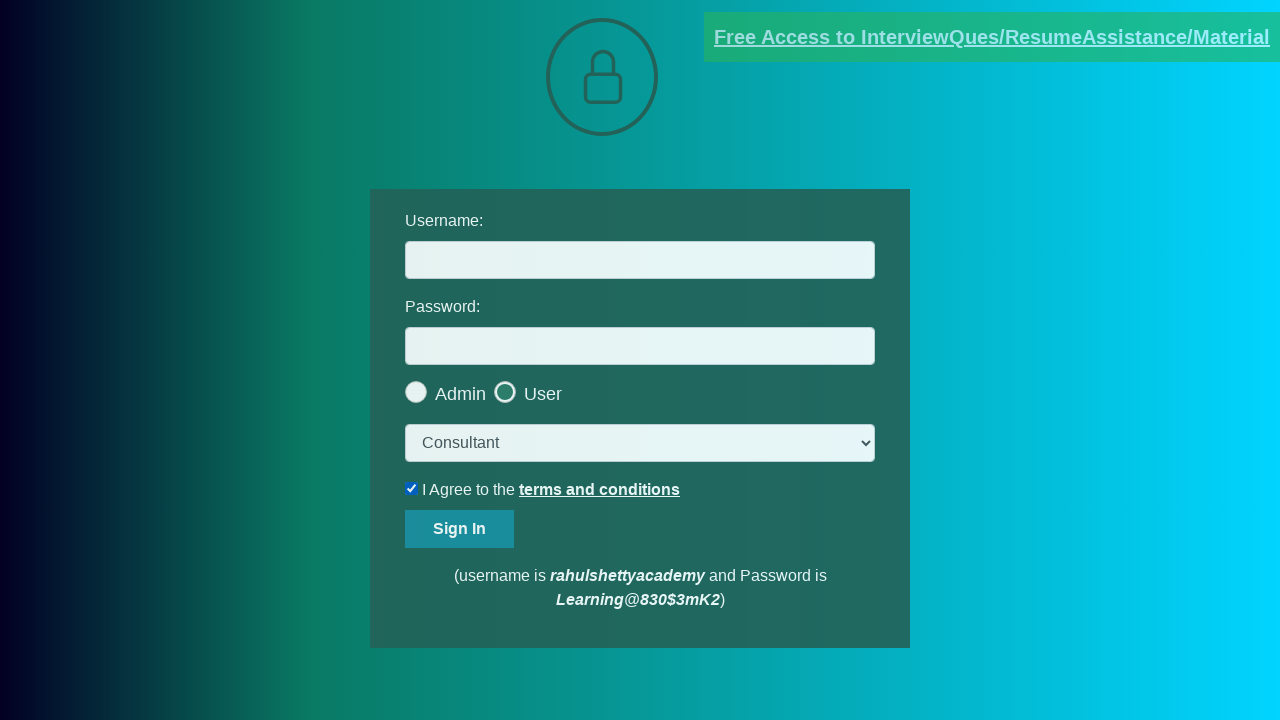

Unchecked the terms checkbox at (412, 488) on #terms
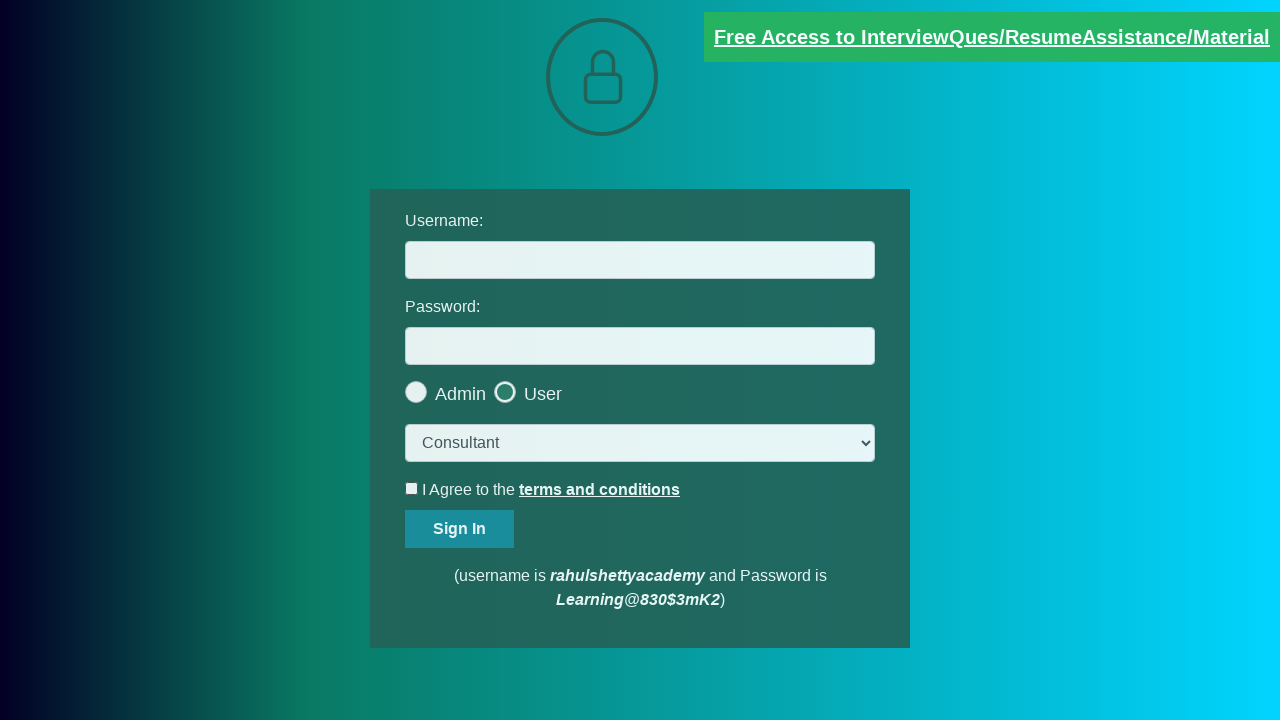

Verified terms checkbox is unchecked
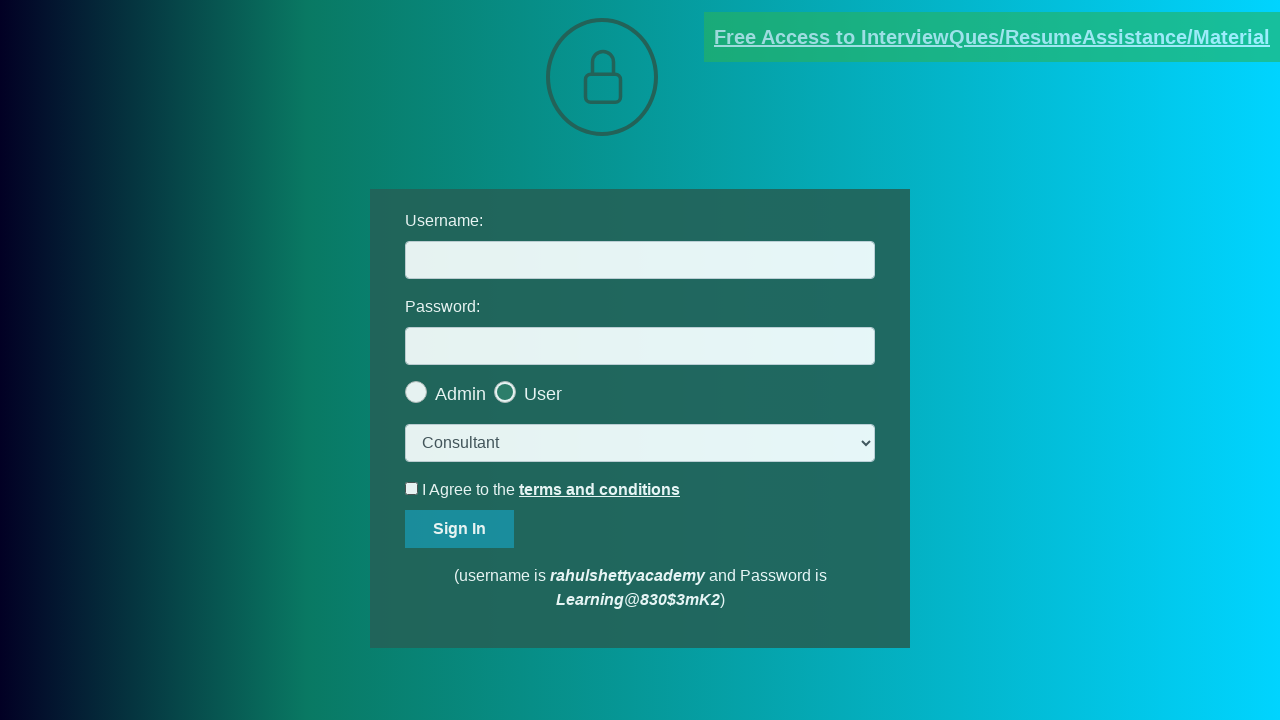

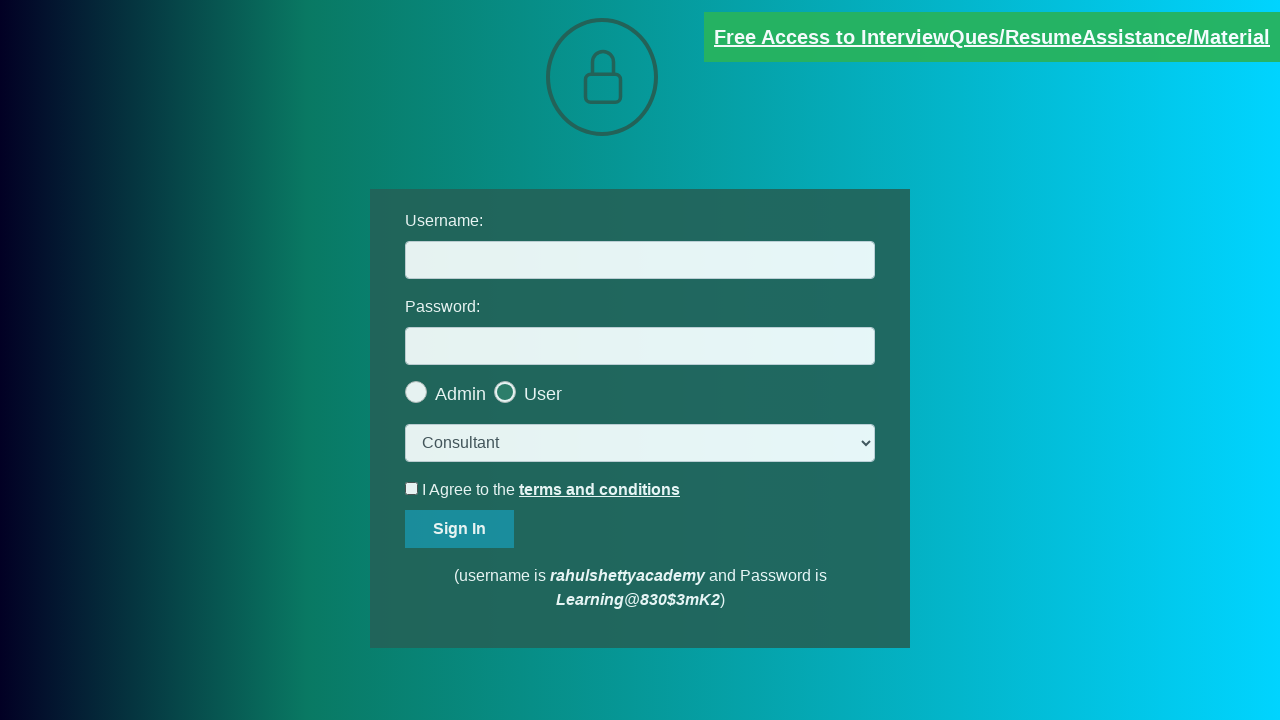